Tests an e-commerce site by searching for products containing "ca", adding specific items to cart including Cashews, and verifying the brand logo text

Starting URL: https://rahulshettyacademy.com/seleniumPractise/#/

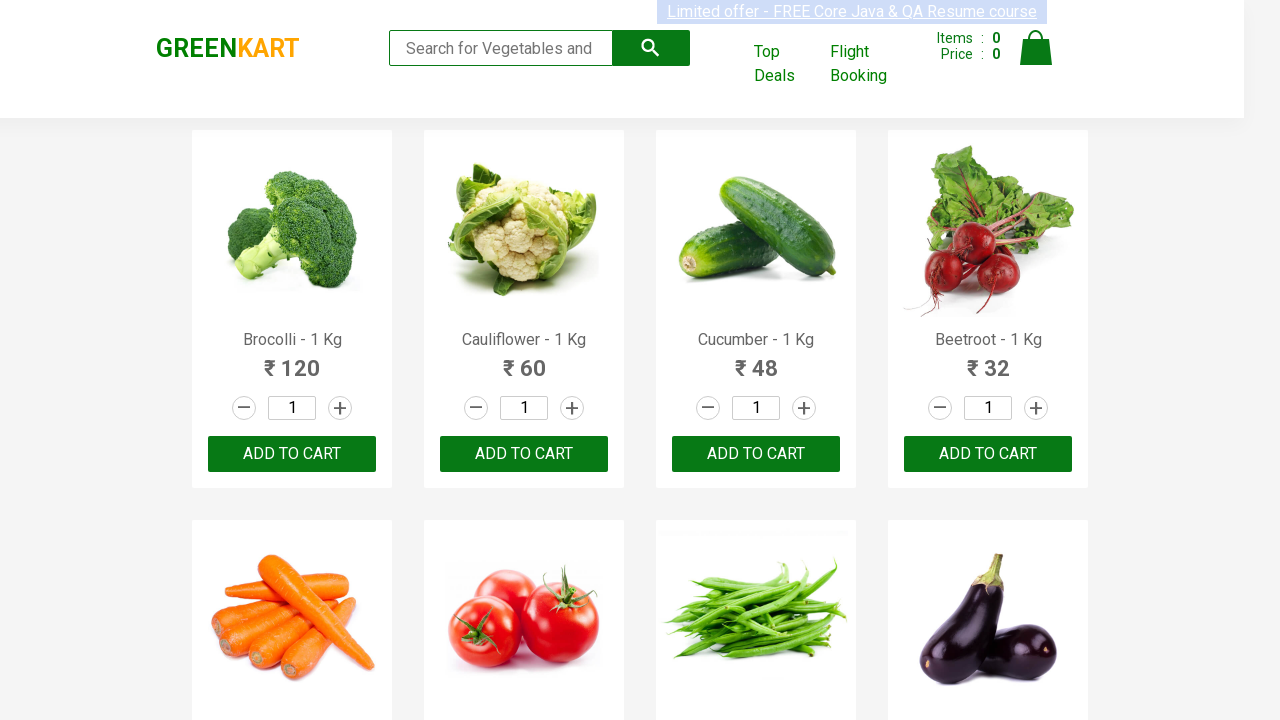

Filled search field with 'ca' to filter products on .search-keyword
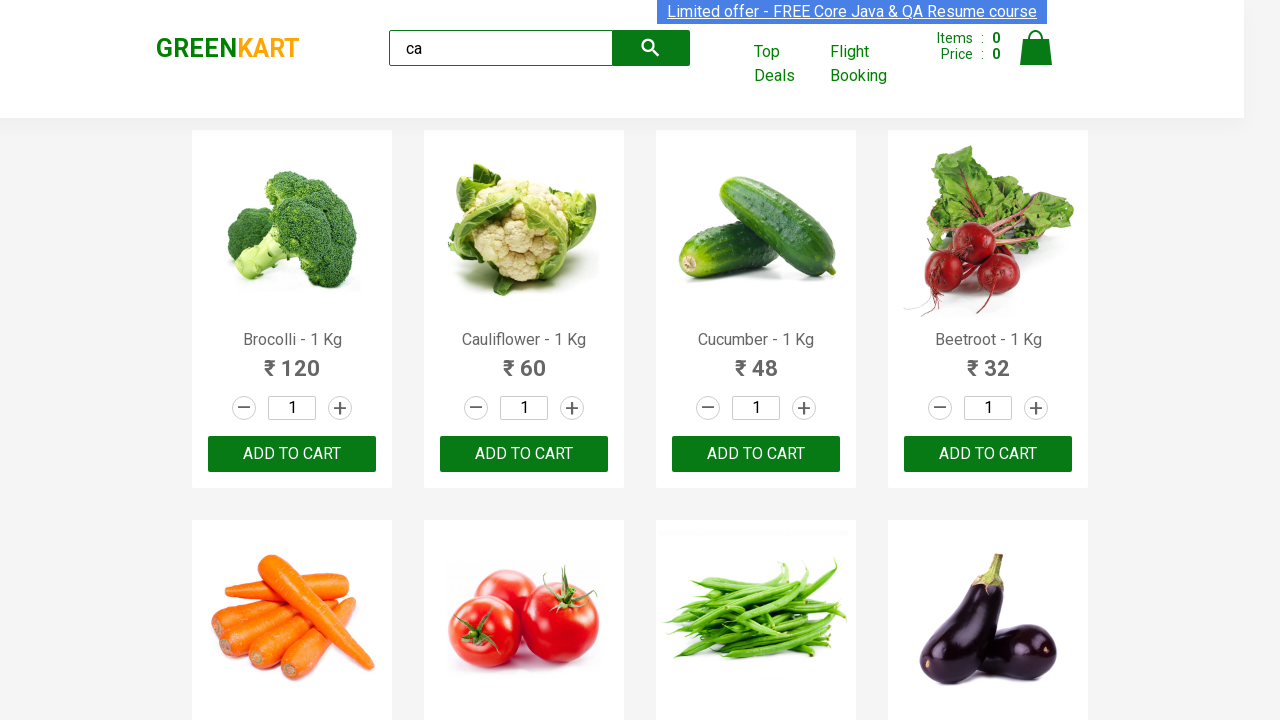

Waited 2 seconds for products to be filtered
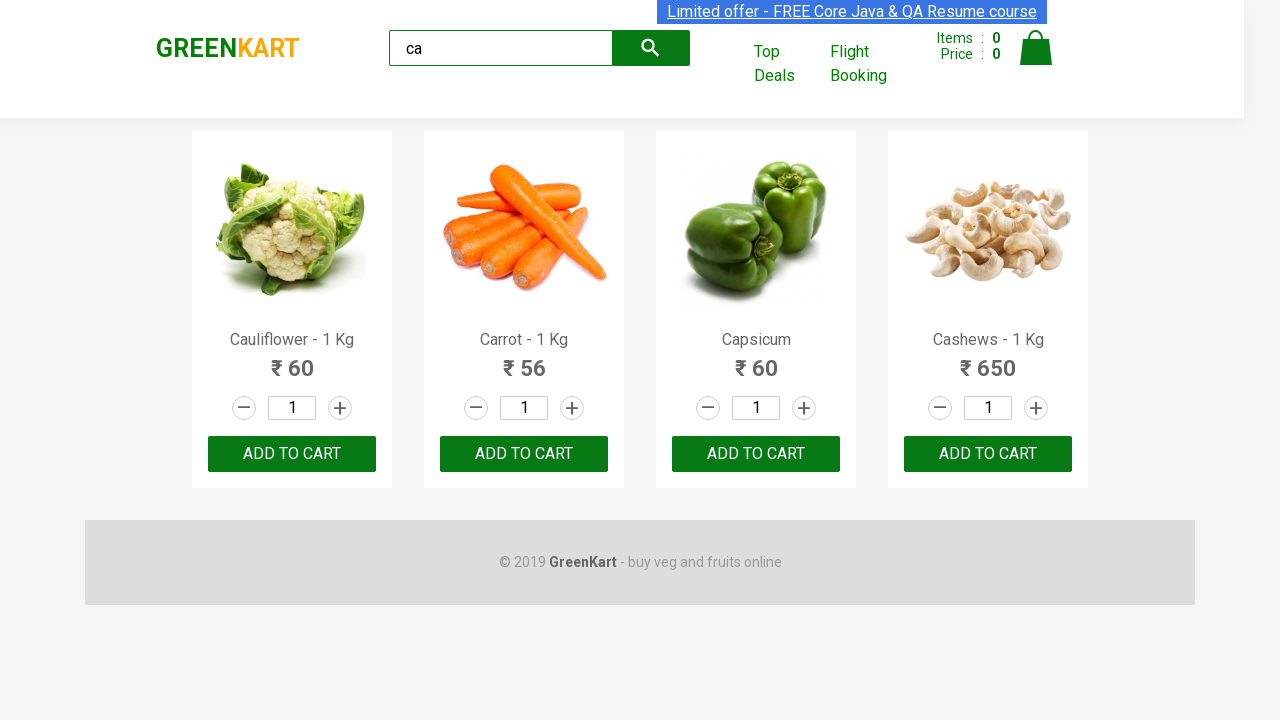

Verified that 4 visible products are displayed after filtering
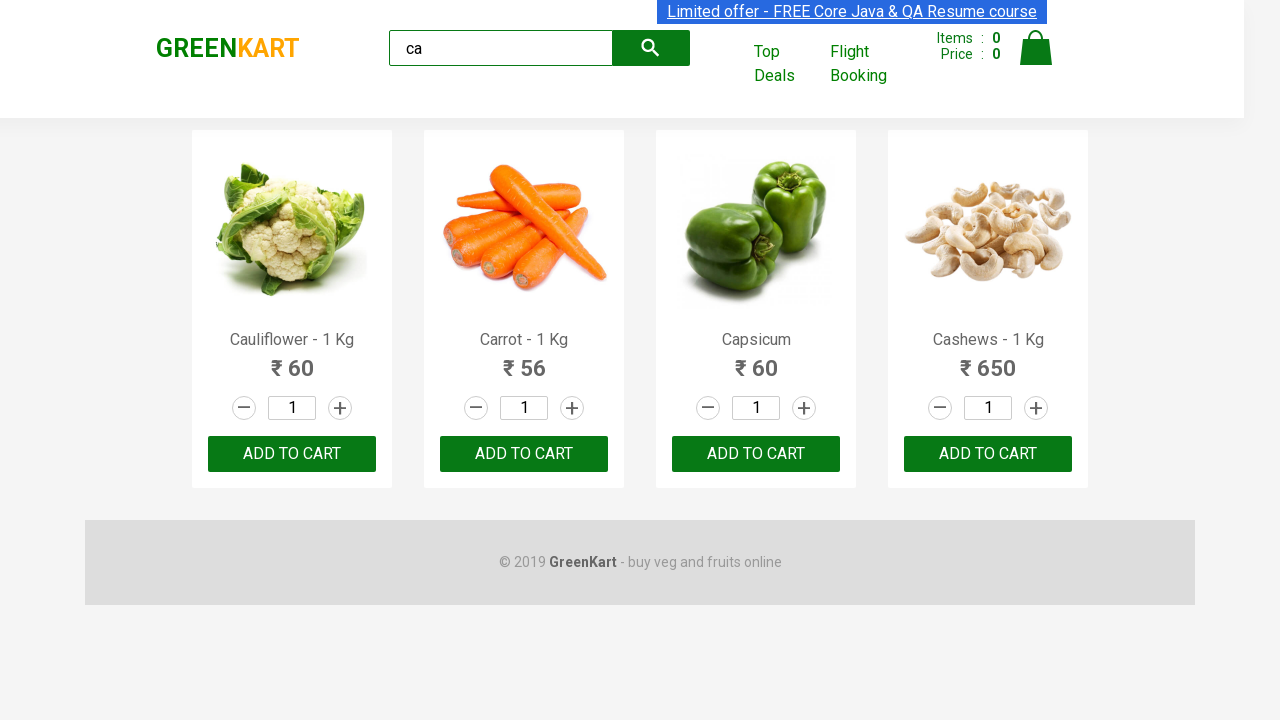

Clicked 'ADD TO CART' button for the third visible product at (756, 454) on .products .product >> nth=2 >> text=ADD TO CART
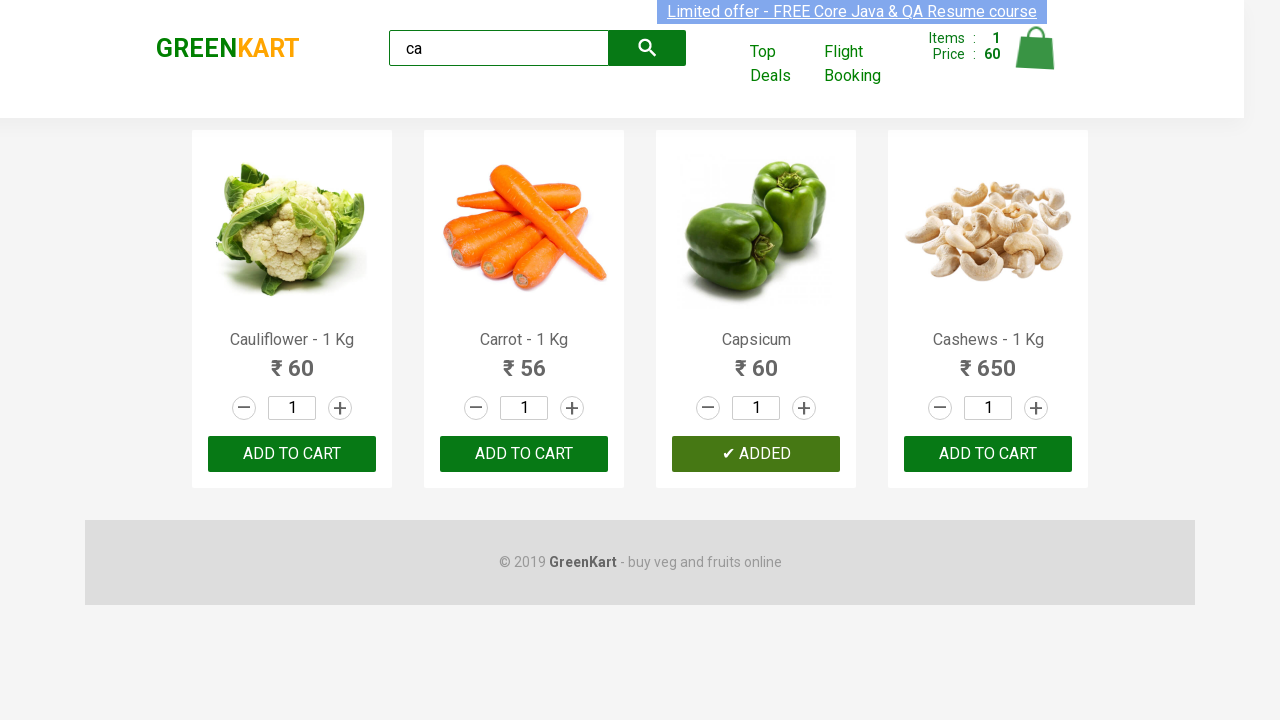

Waited 2 seconds before searching for Cashews product
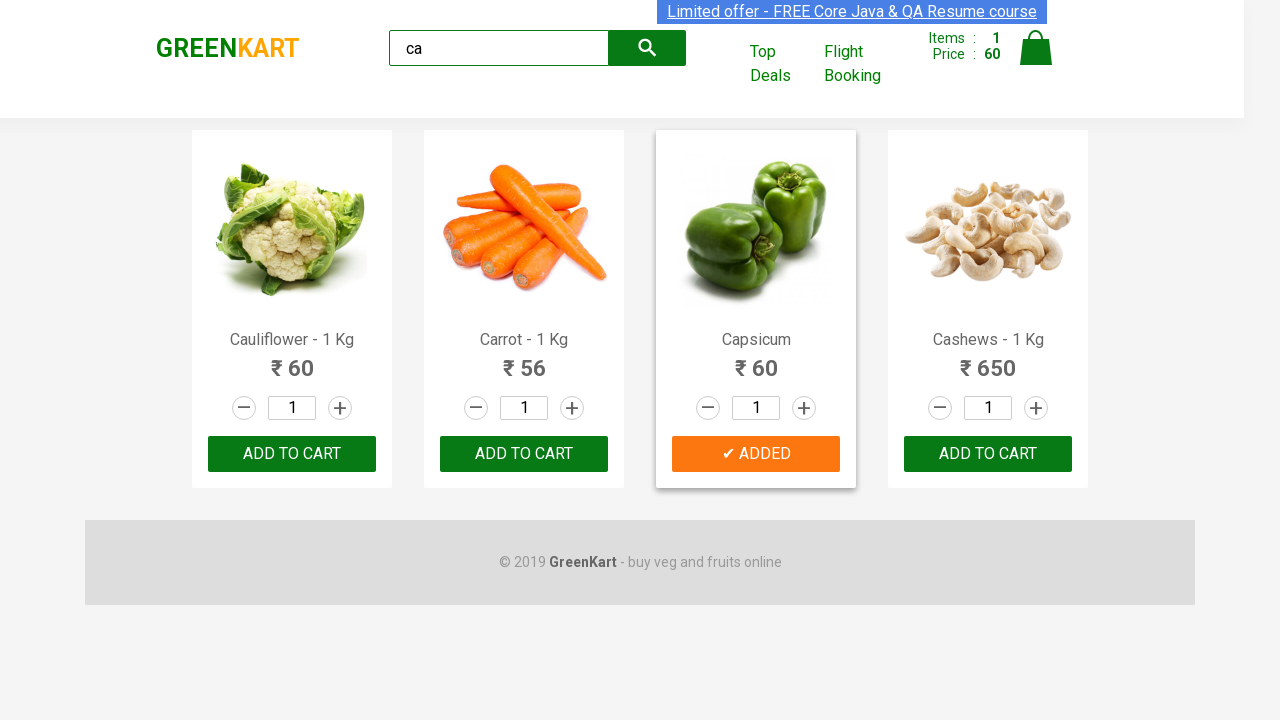

Found Cashews product and clicked ADD TO CART button at (988, 454) on .products .product >> nth=3 >> button
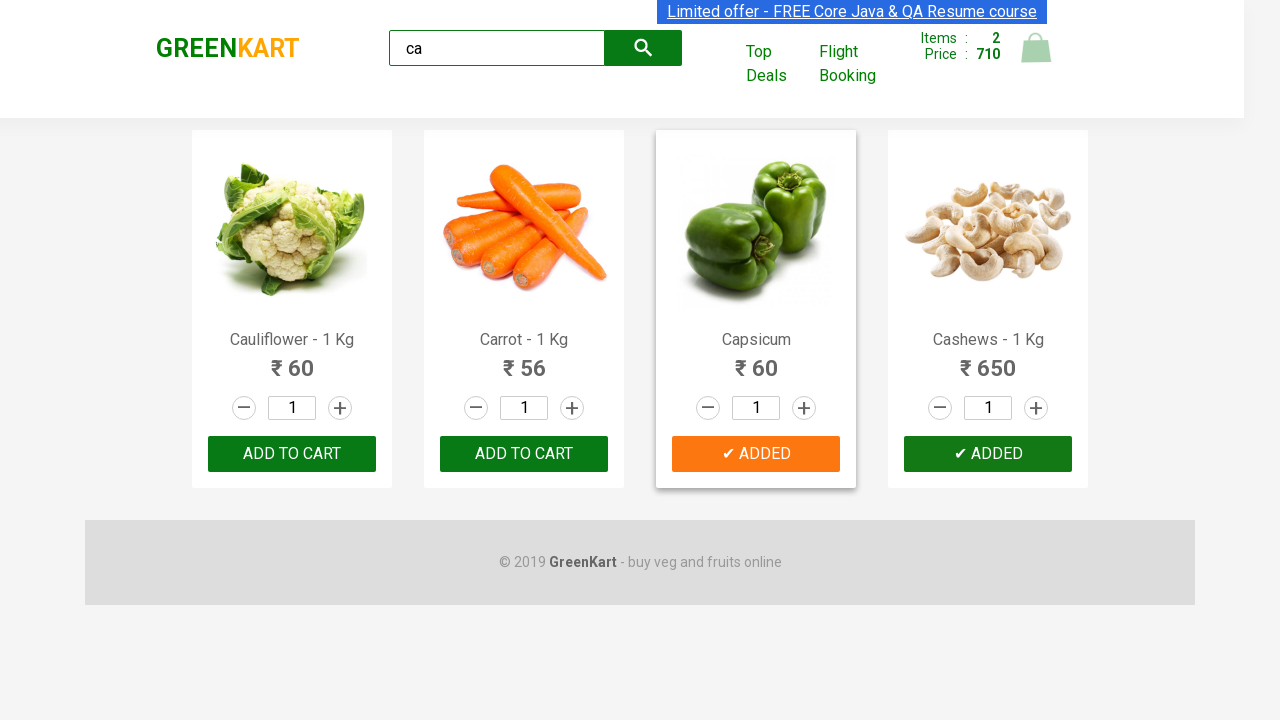

Verified brand logo displays 'GREENKART' text
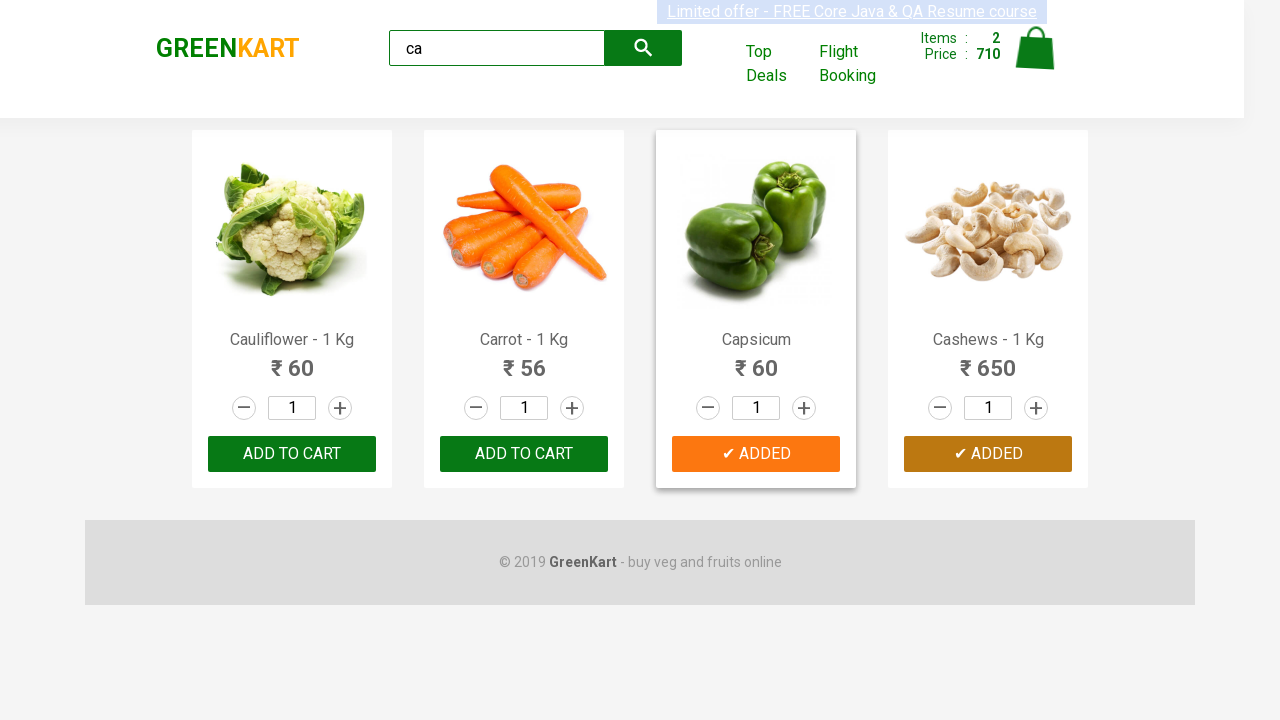

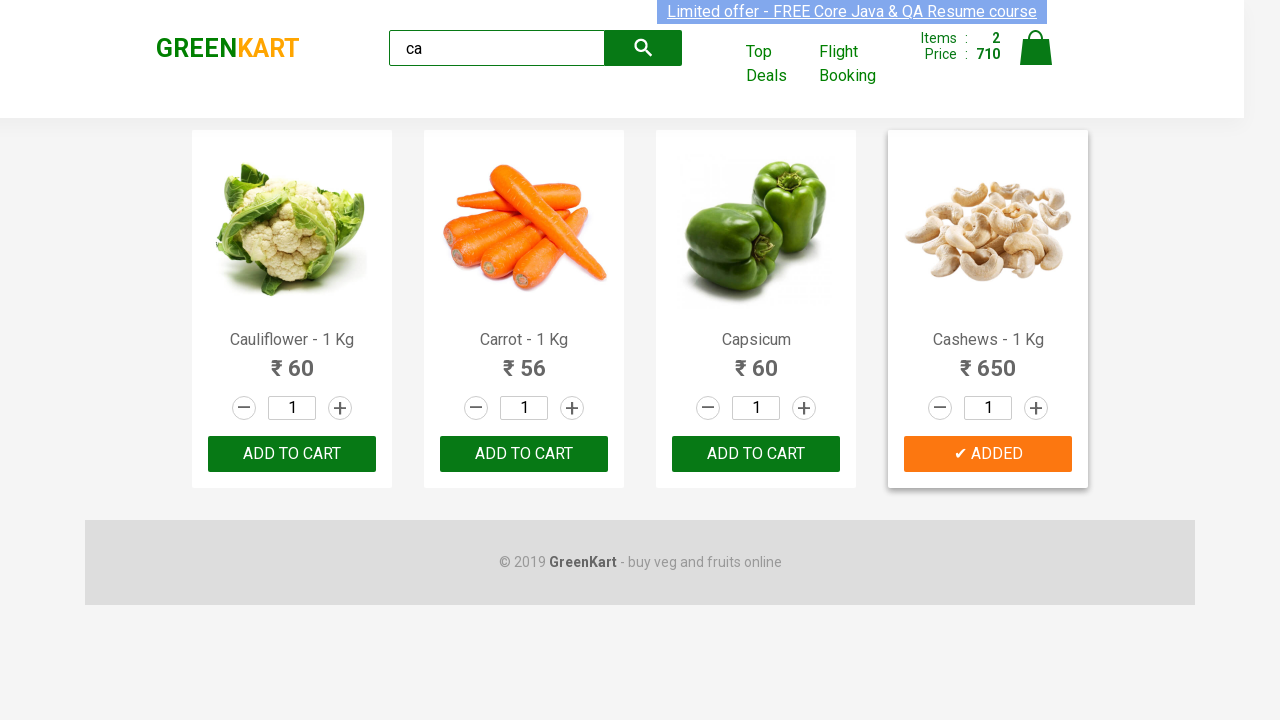